Tests dynamic control functionality by checking if a text field becomes enabled after clicking a button

Starting URL: https://training-support.net/webelements/dynamic-controls

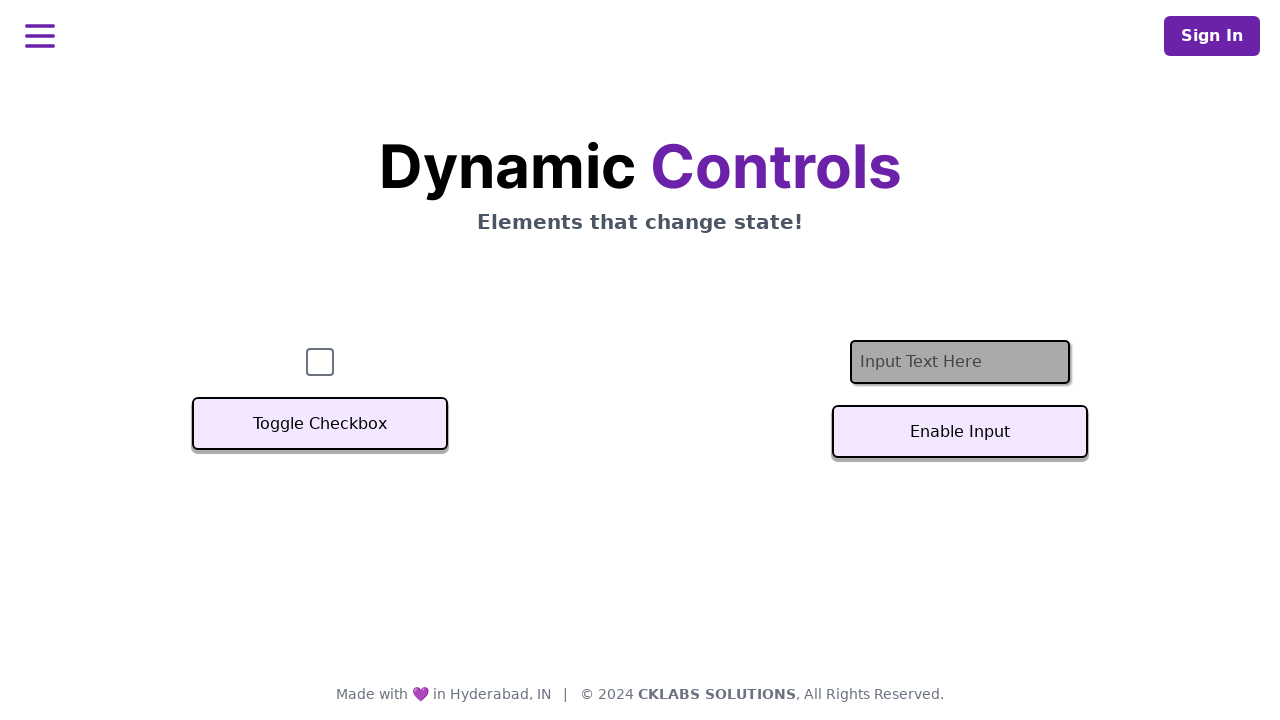

Located text input field element
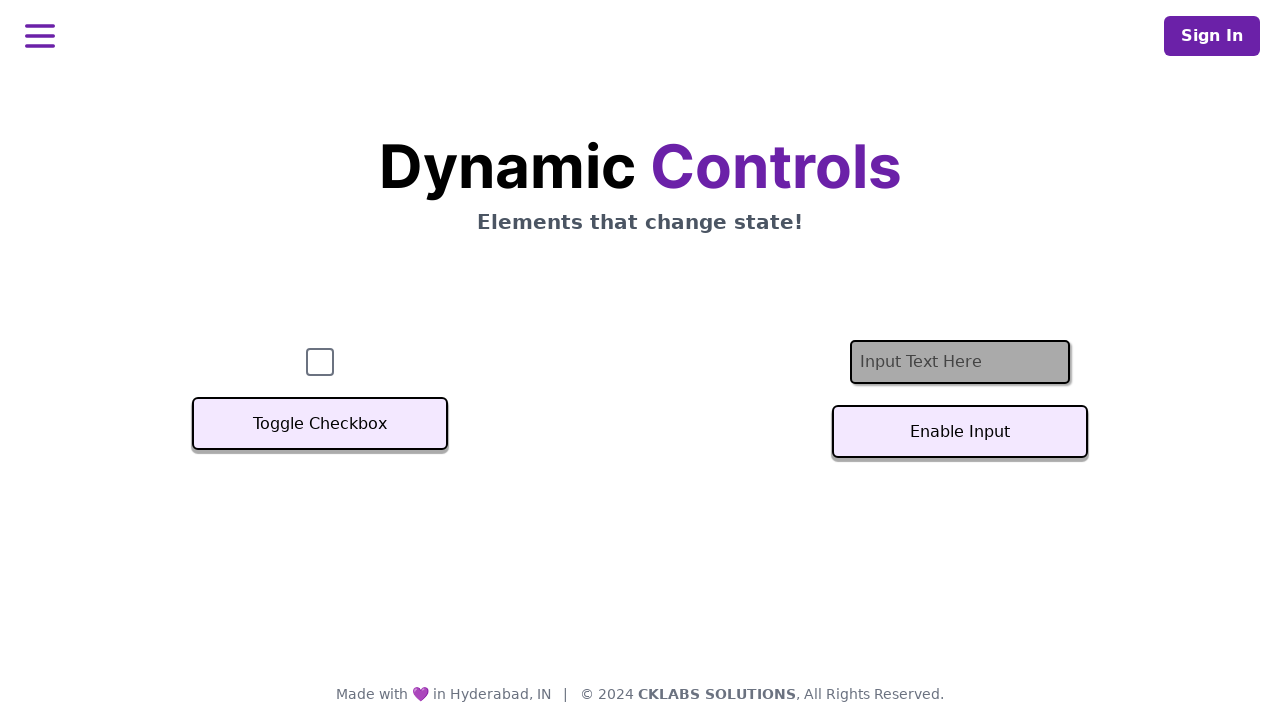

Verified text field is initially disabled
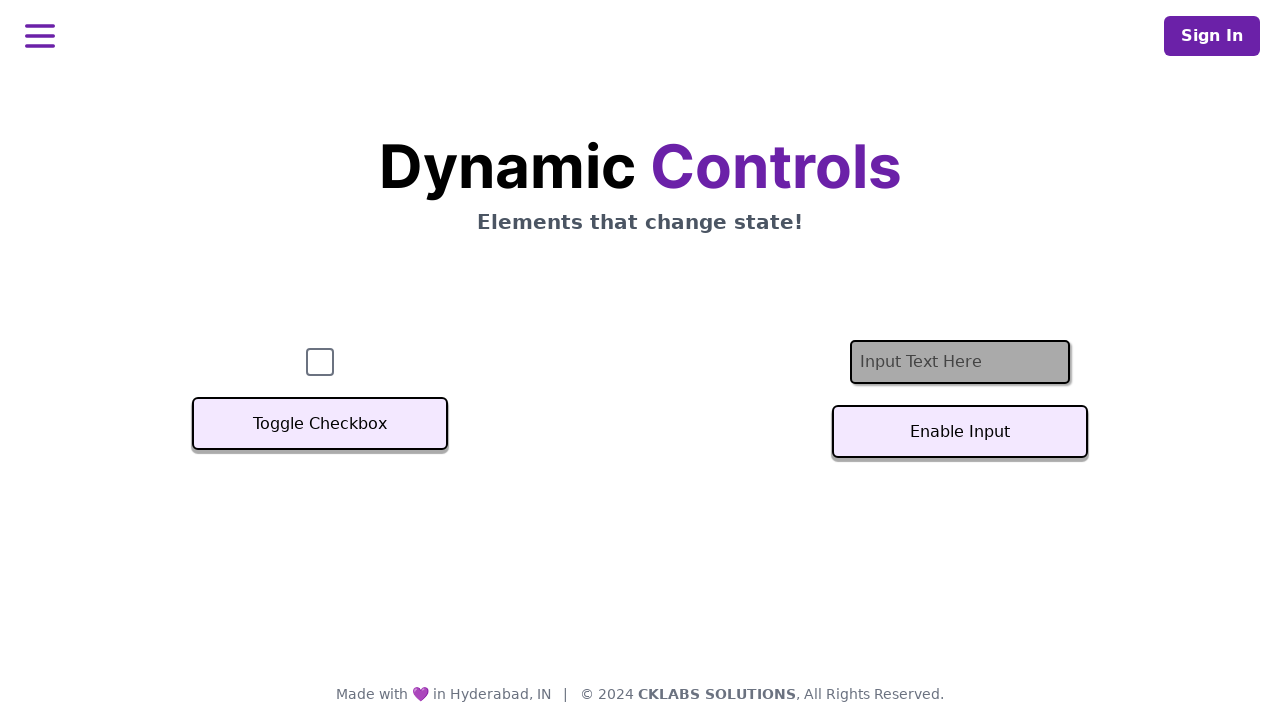

Clicked the Enable input button at (960, 432) on #textInputButton
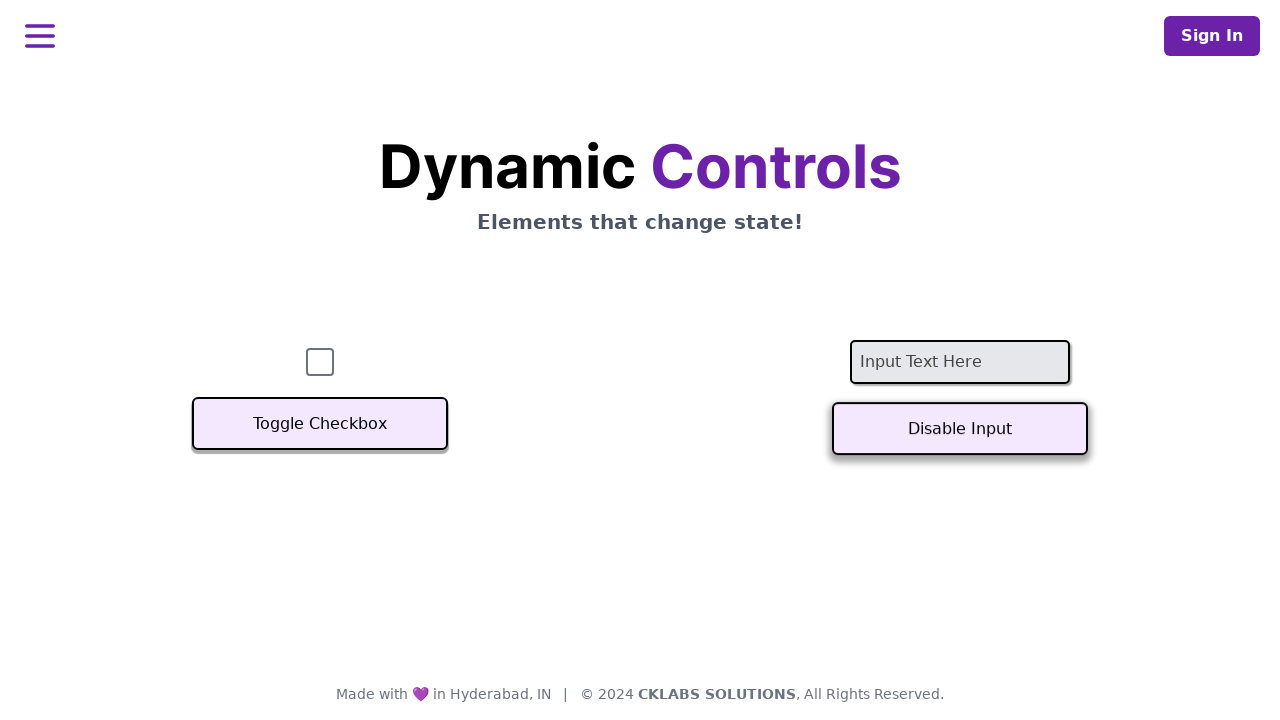

Waited for text field to become enabled
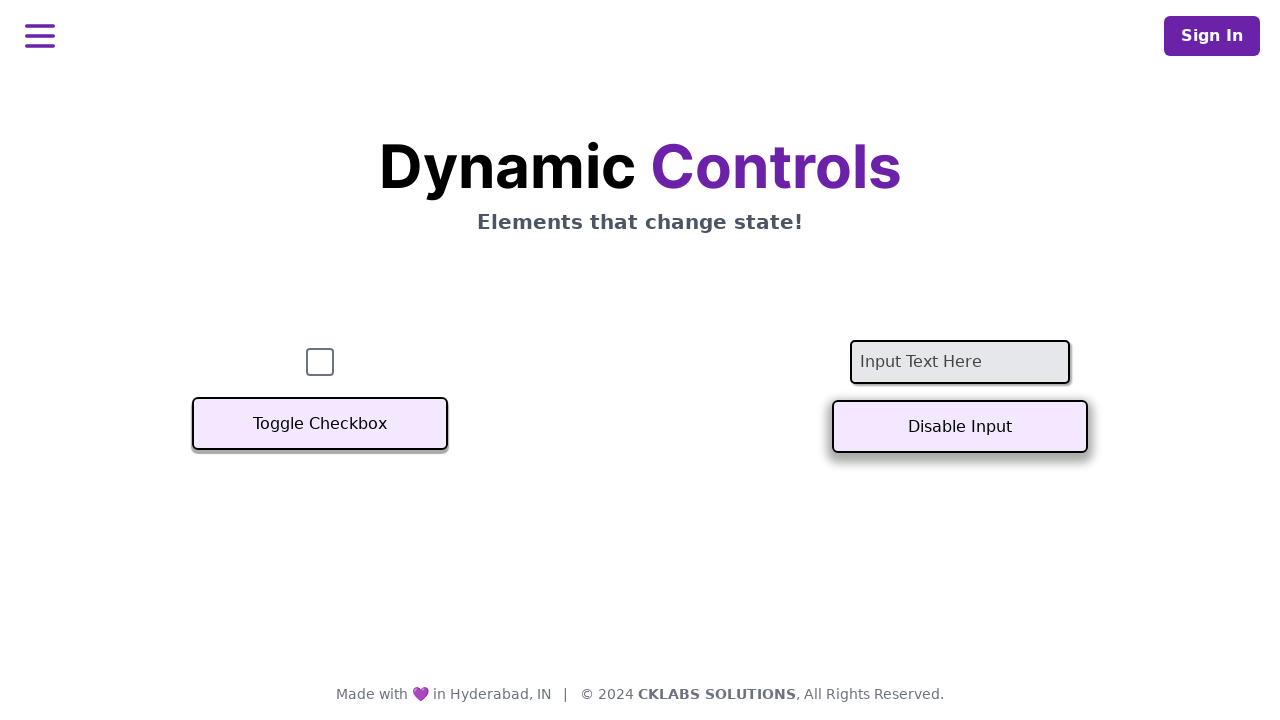

Verified text field is now enabled after button click
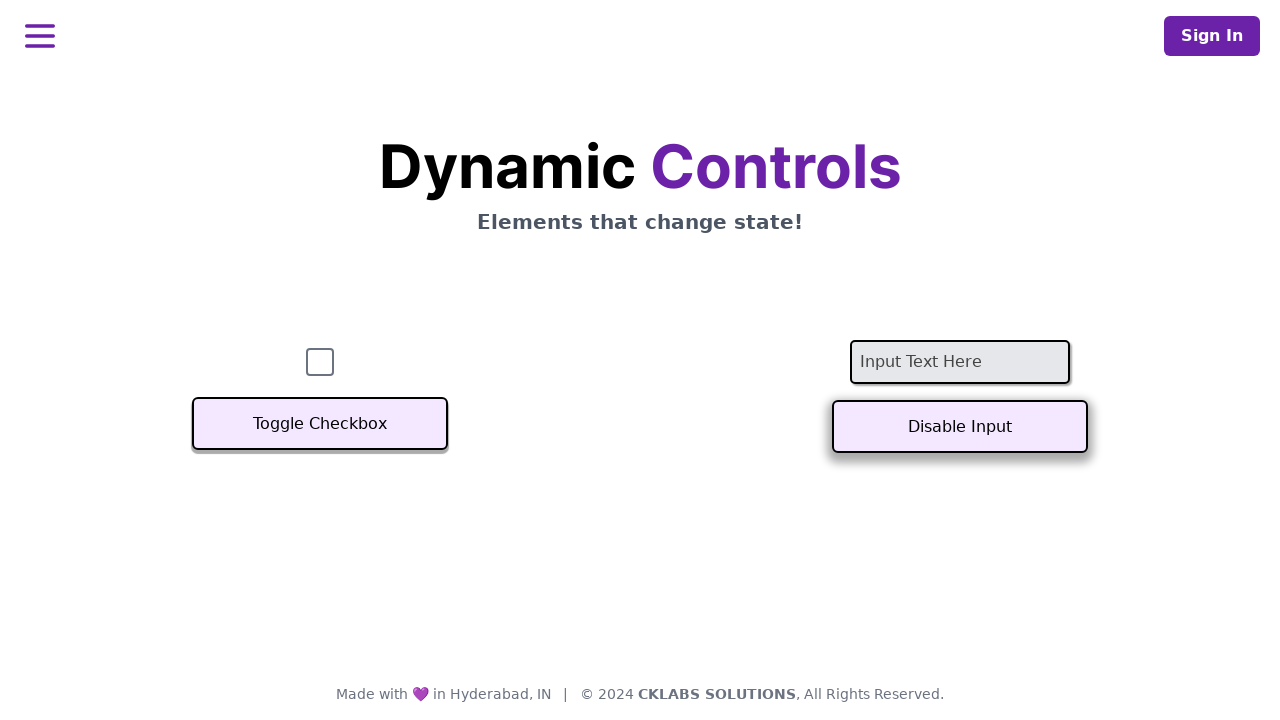

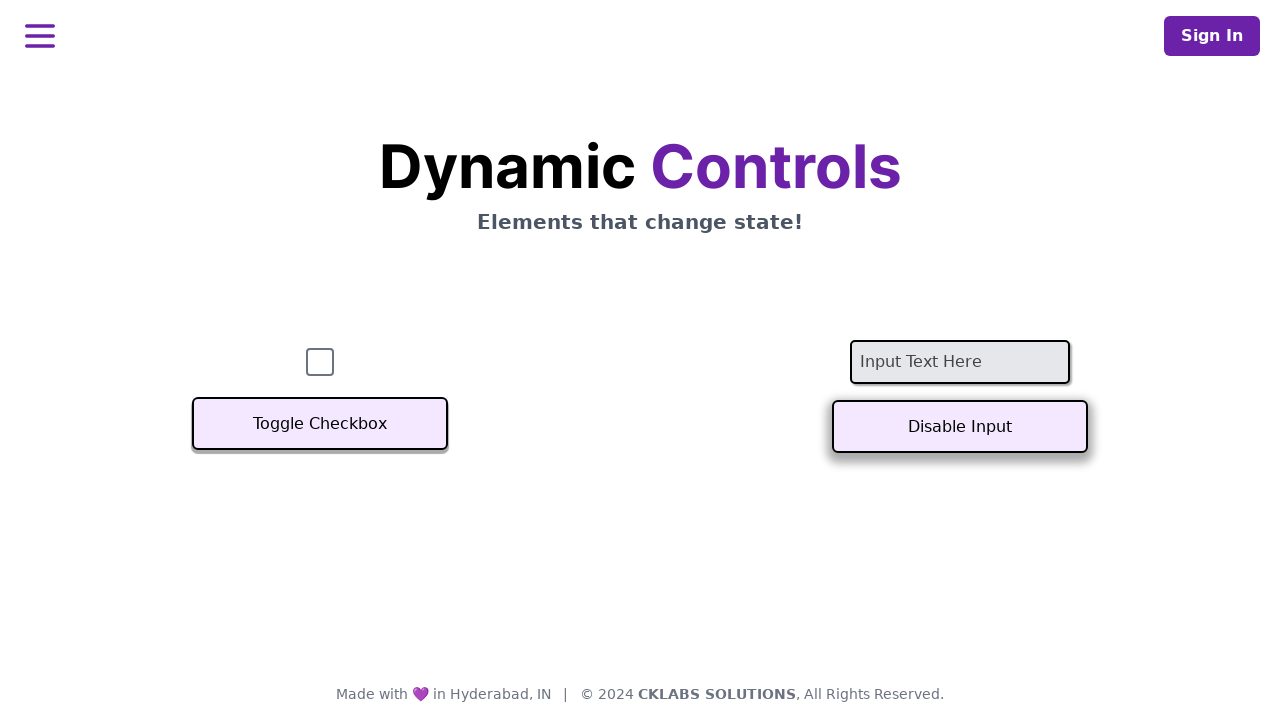